Navigates to a Newegg product page and attempts to click the Add to Cart button to verify product availability

Starting URL: https://www.newegg.com/evga-geforce-rtx-3060-12g-p5-3657-kr/p/N82E16814487539?Description=rtx3060&cm_re=rtx3060-_-14-487-539-_-Product

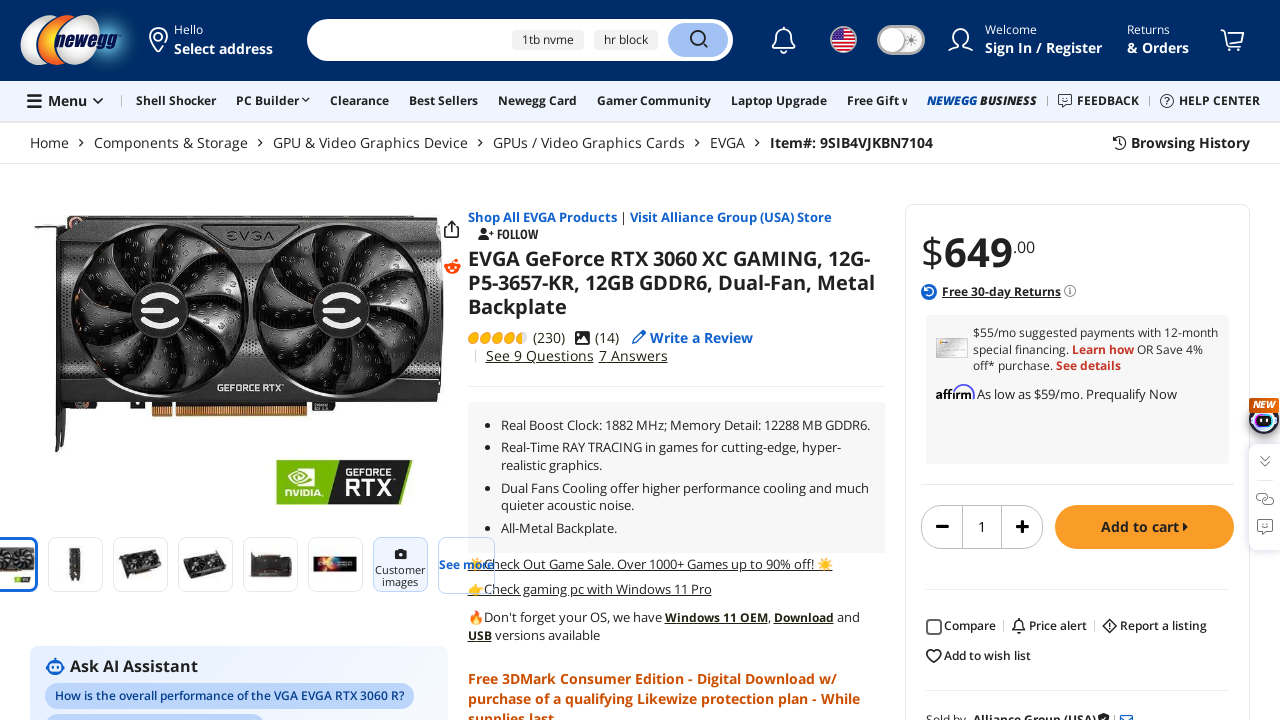

Waited for Add to Cart button to load on Newegg product page
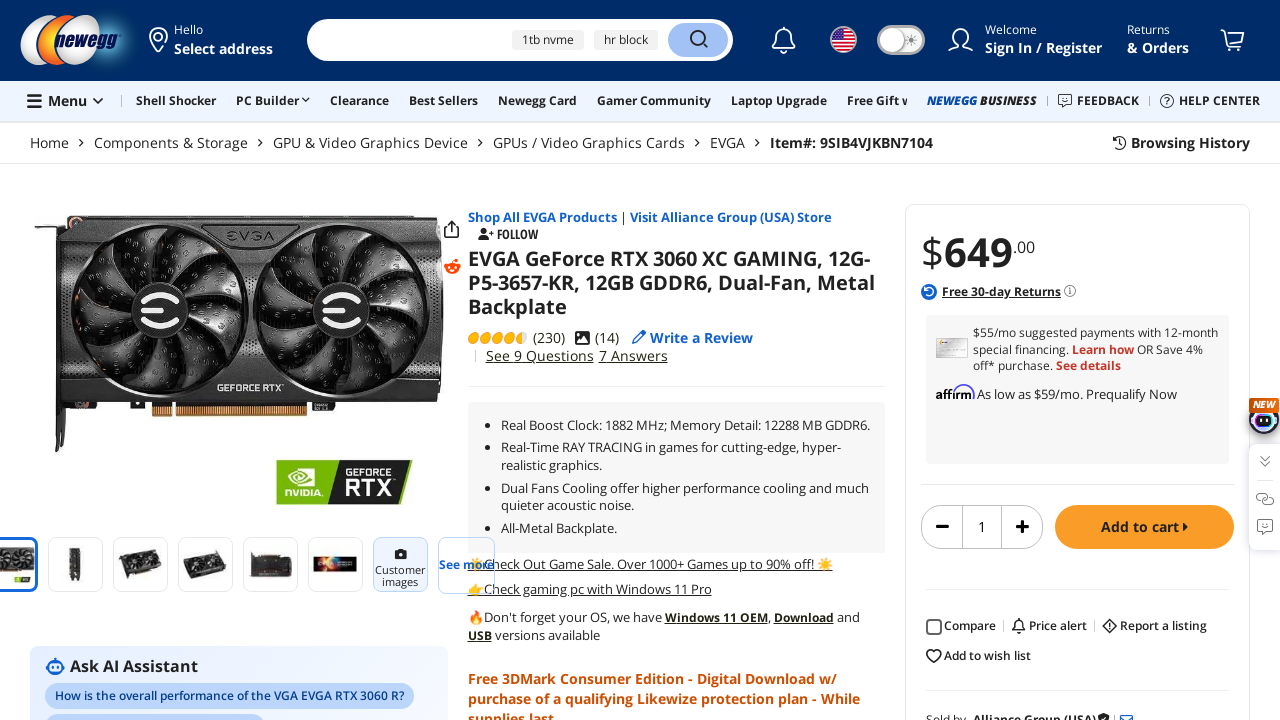

Clicked the Add to Cart button for EVGA GeForce RTX 3060 at (1144, 527) on .btn.btn-primary.btn-wide
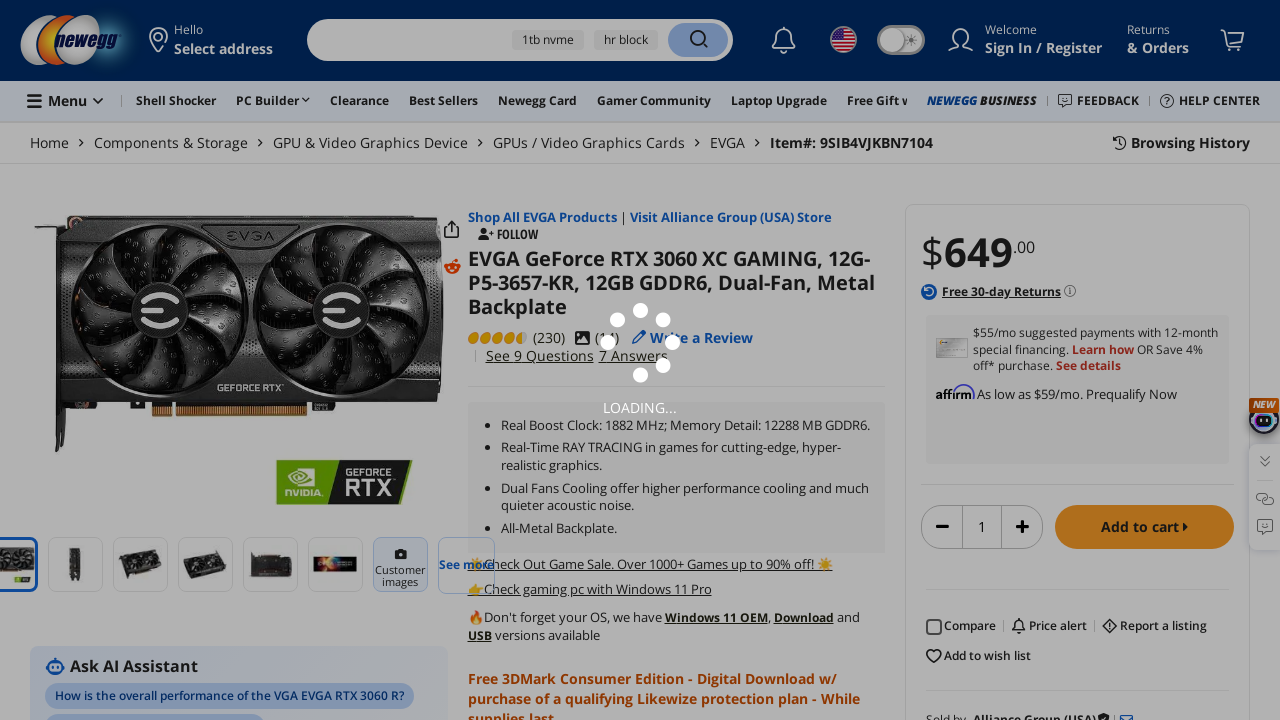

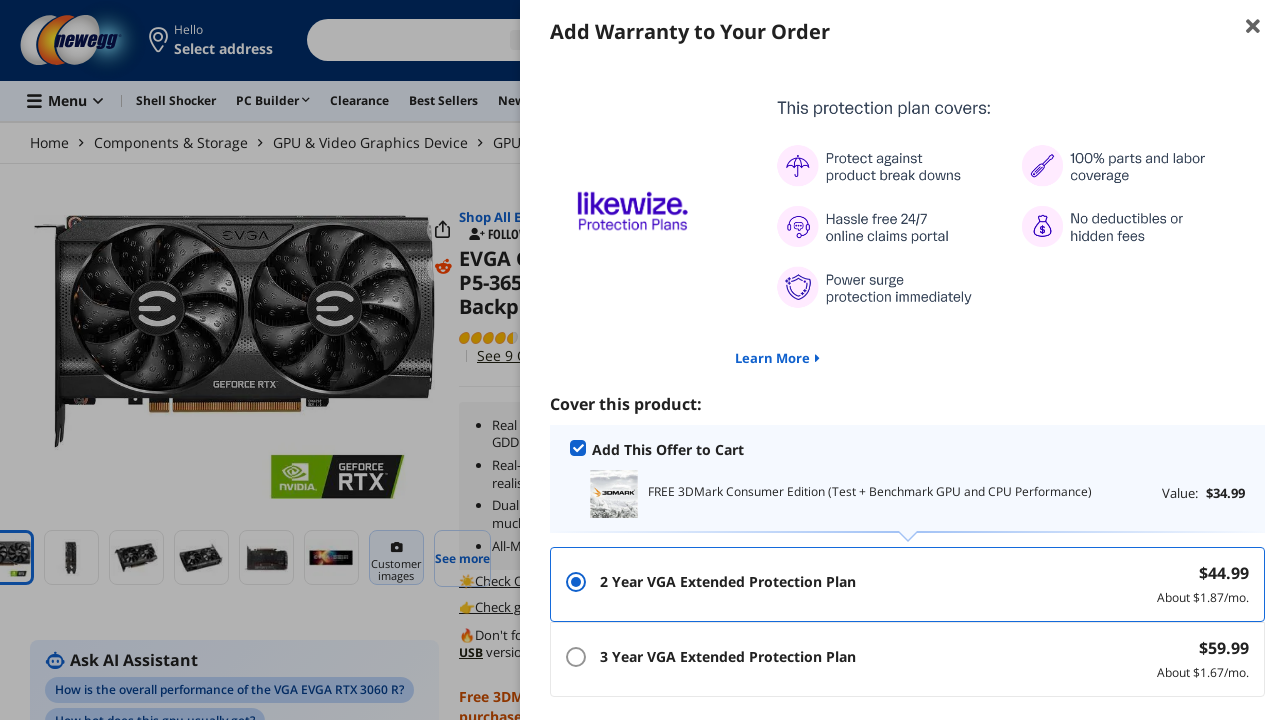